Tests that the Sign in link on PolicyBazaar homepage is clickable by navigating to the site and clicking the Sign in button

Starting URL: https://www.policybazaar.com/

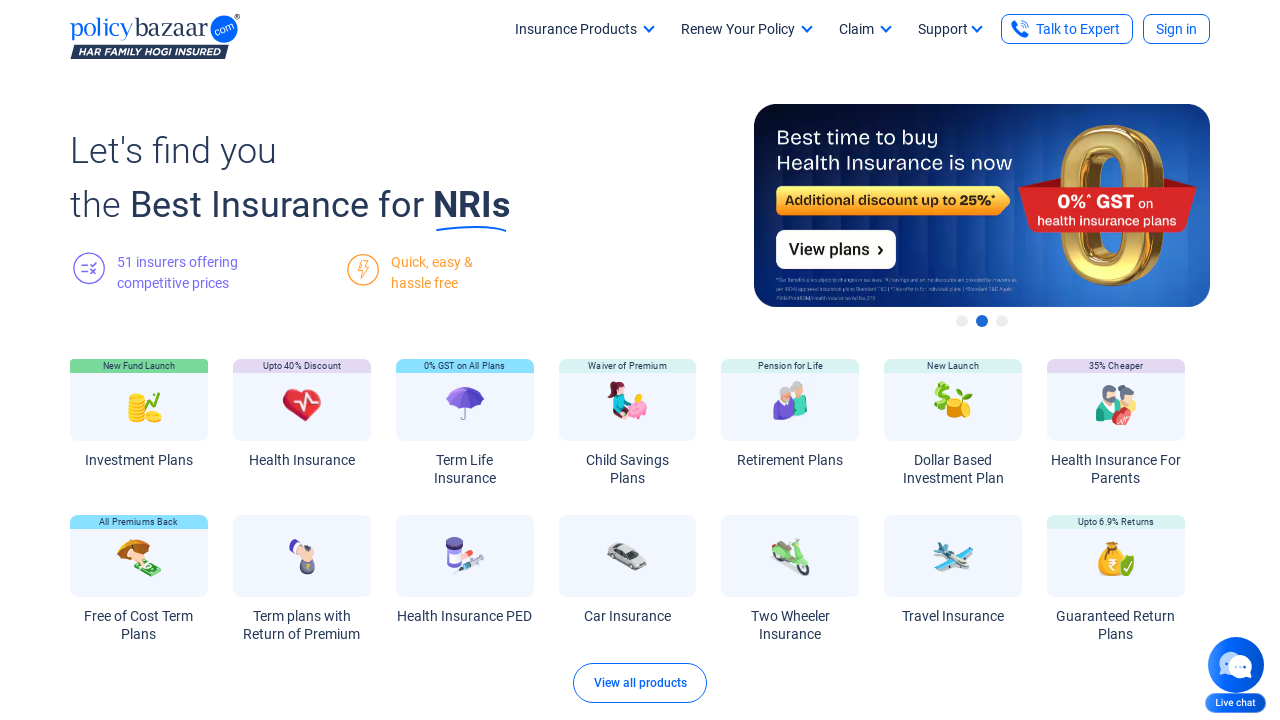

Navigated to PolicyBazaar homepage
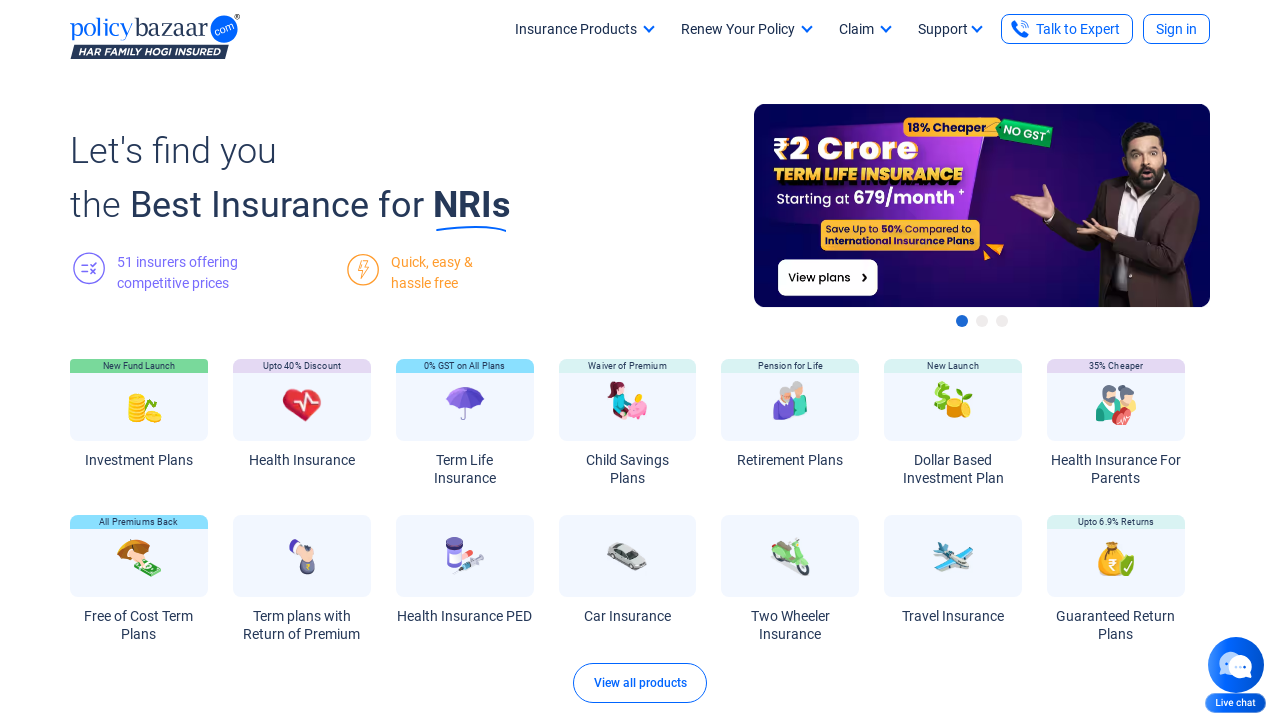

Clicked the Sign in link at (1176, 29) on xpath=//a[text()='Sign in']
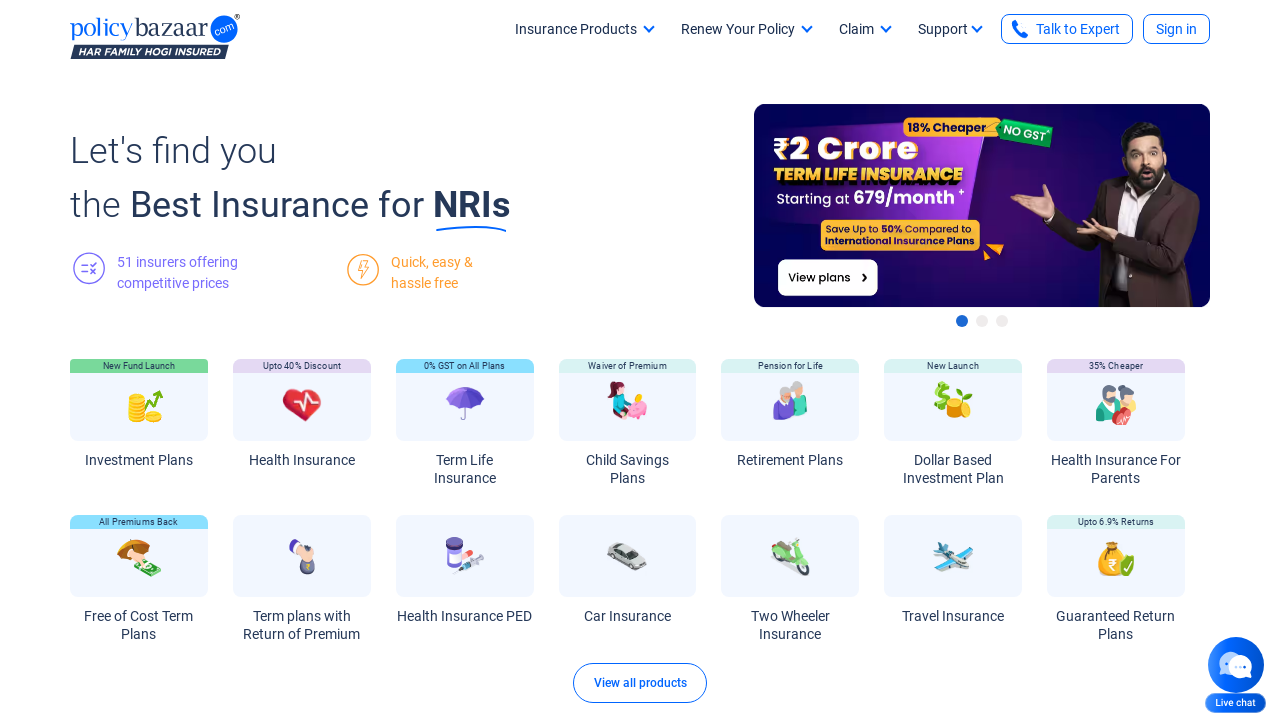

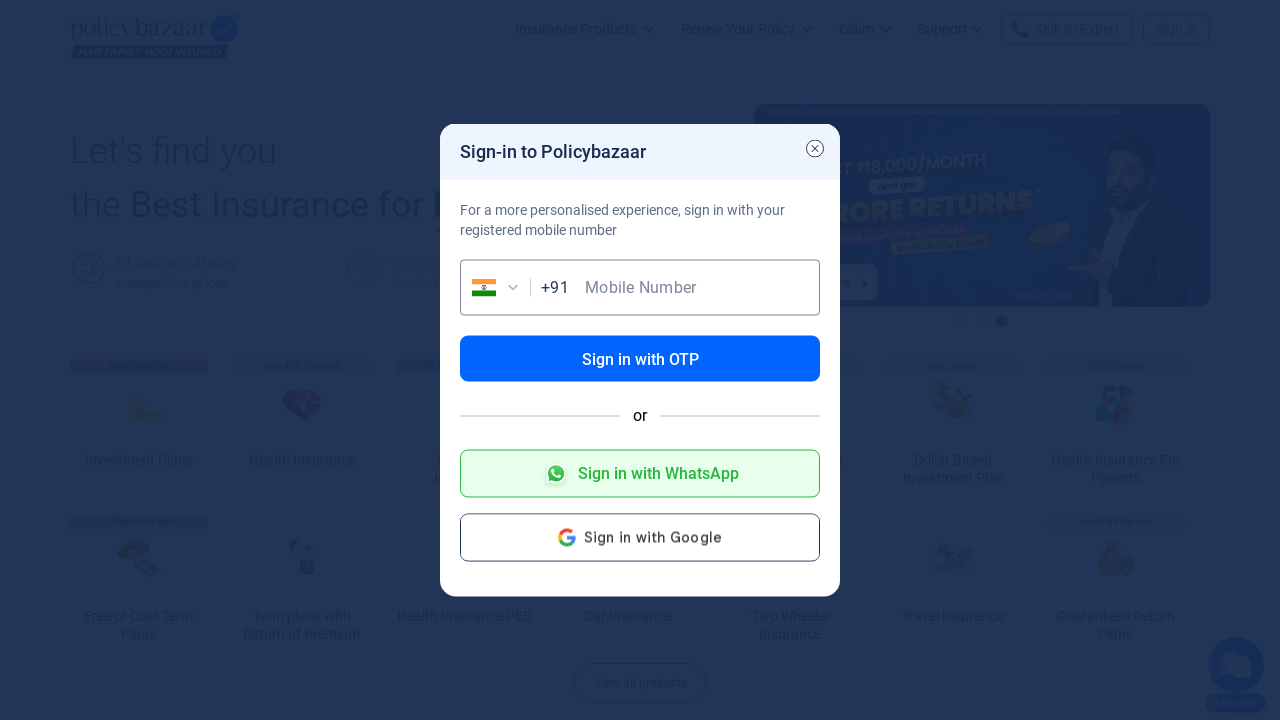